Tests right-click context menu functionality by performing a right-click on an element, selecting an option from the context menu, and handling the resulting alert

Starting URL: https://swisnl.github.io/jQuery-contextMenu/demo.html

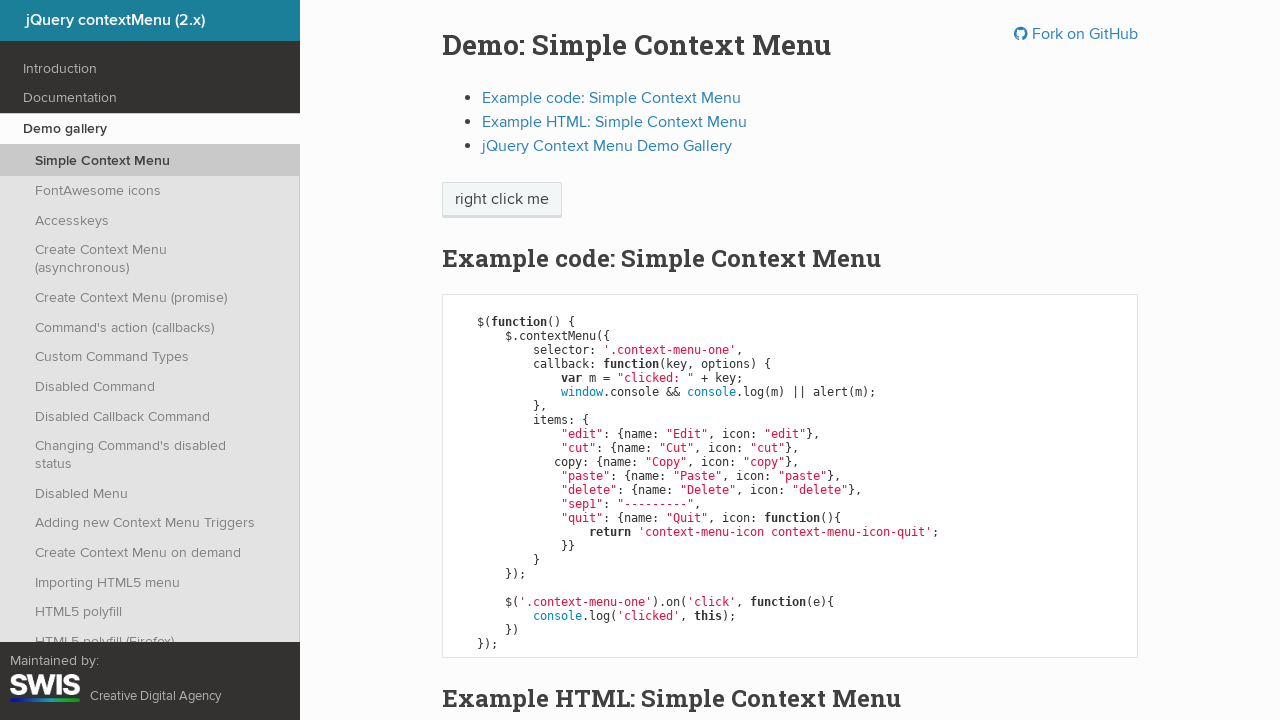

Located the element to right-click
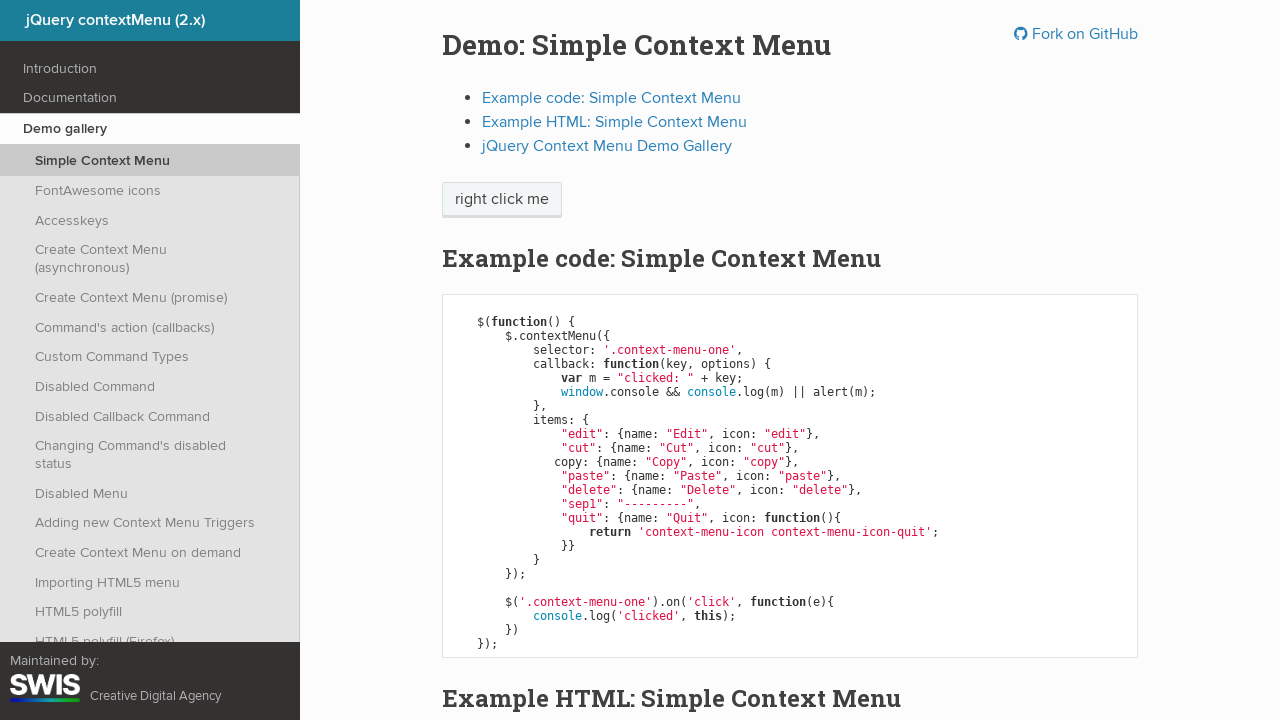

Performed right-click on the element at (502, 200) on xpath=/html/body/div/section/div/div/div/p/span
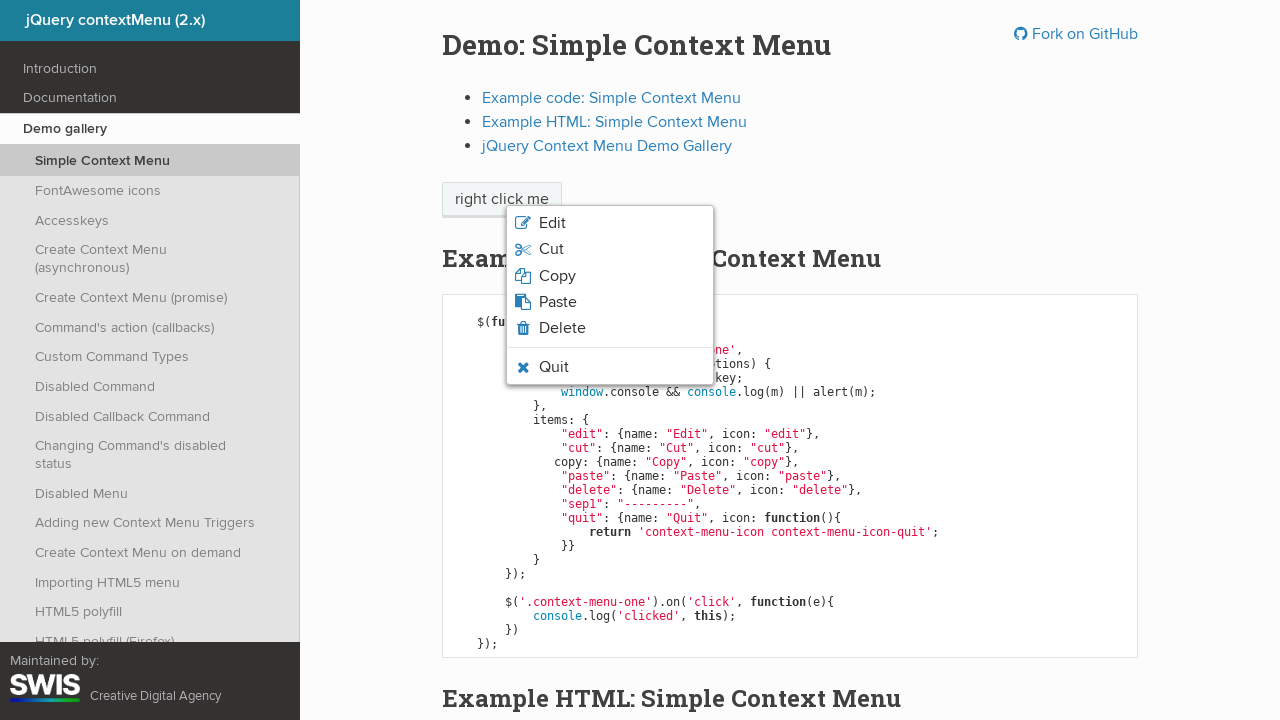

Selected third option from context menu at (557, 276) on xpath=/html/body/ul/li[3]/span
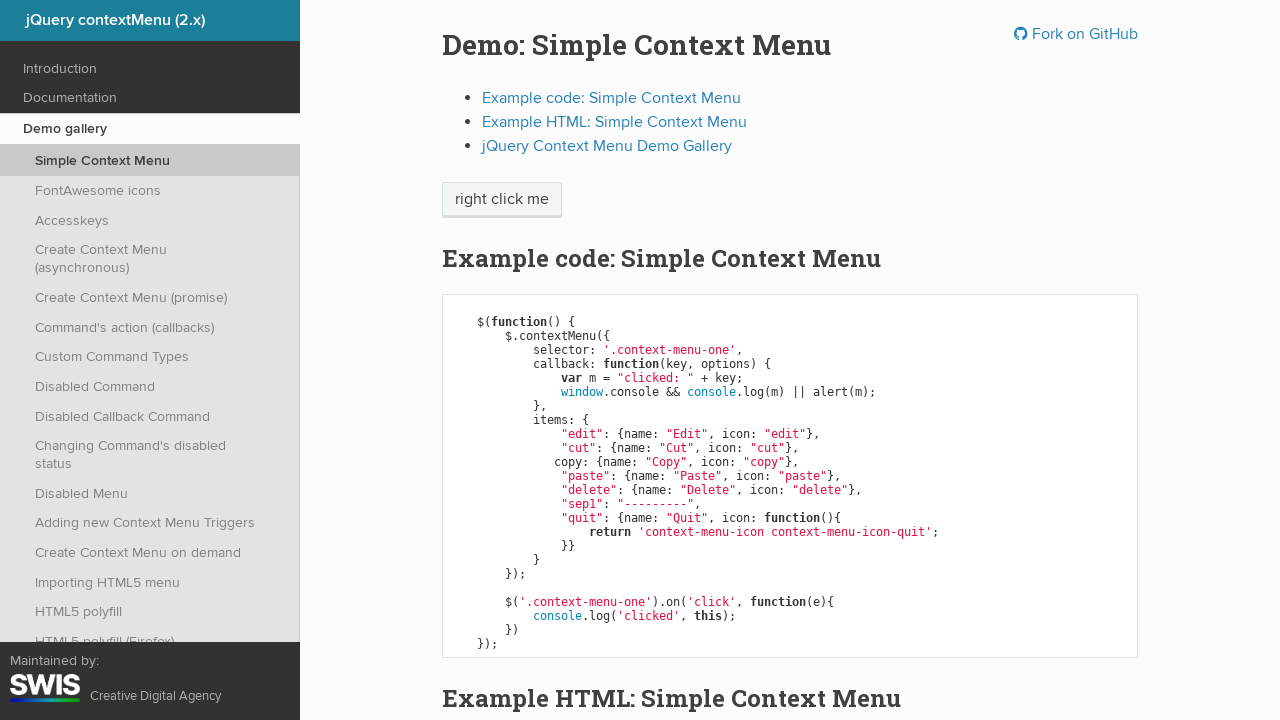

Set up alert handler to accept dialogs
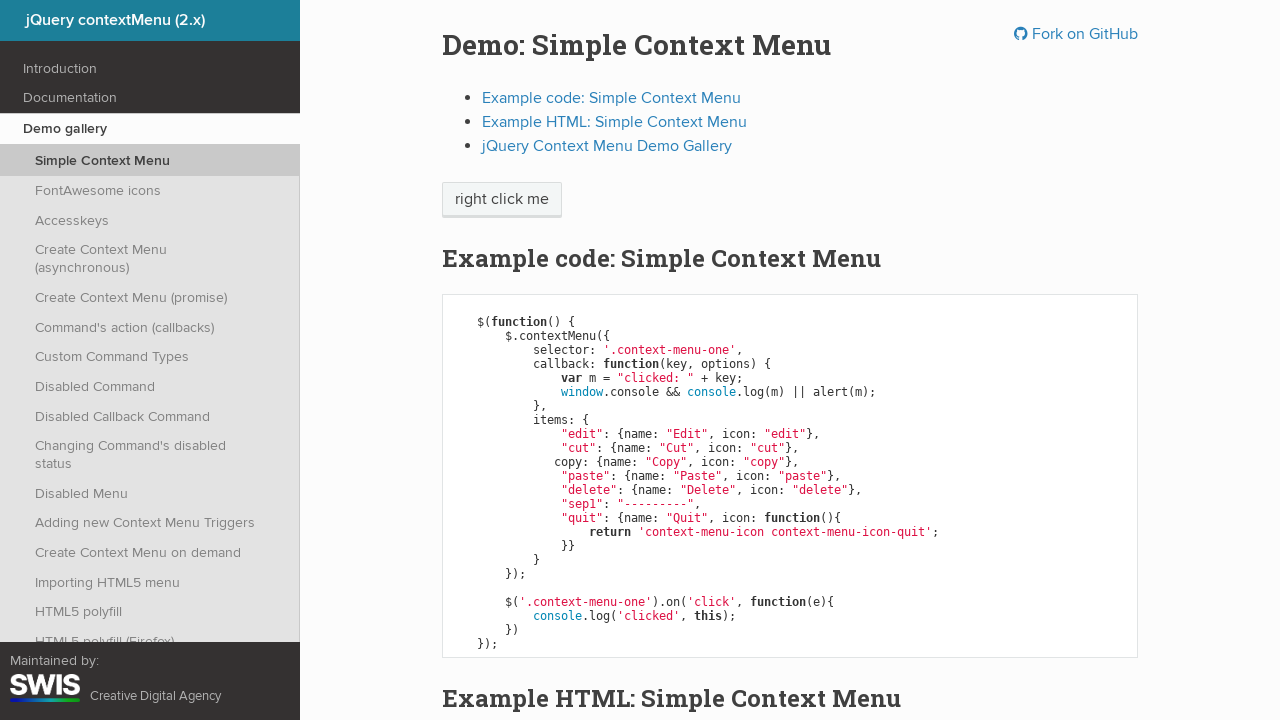

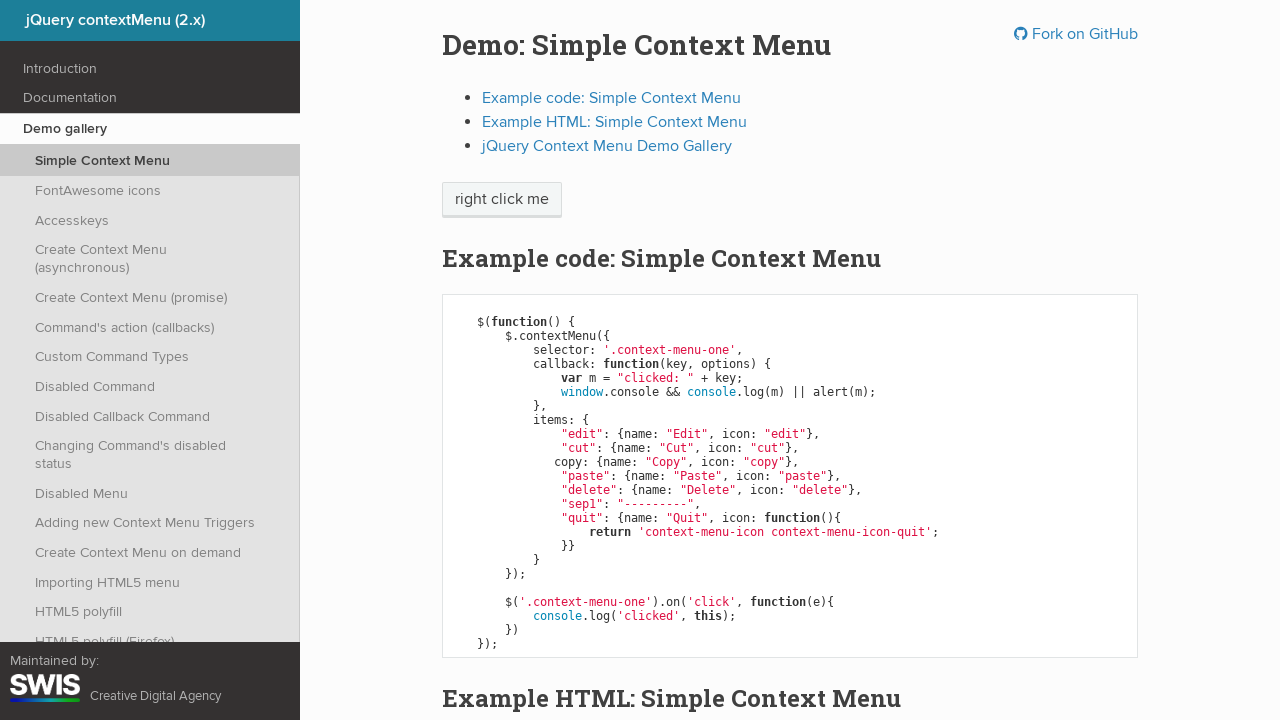